Tests page and table scrolling functionality, then verifies the sum calculation of values in a fixed header table

Starting URL: https://rahulshettyacademy.com/AutomationPractice/

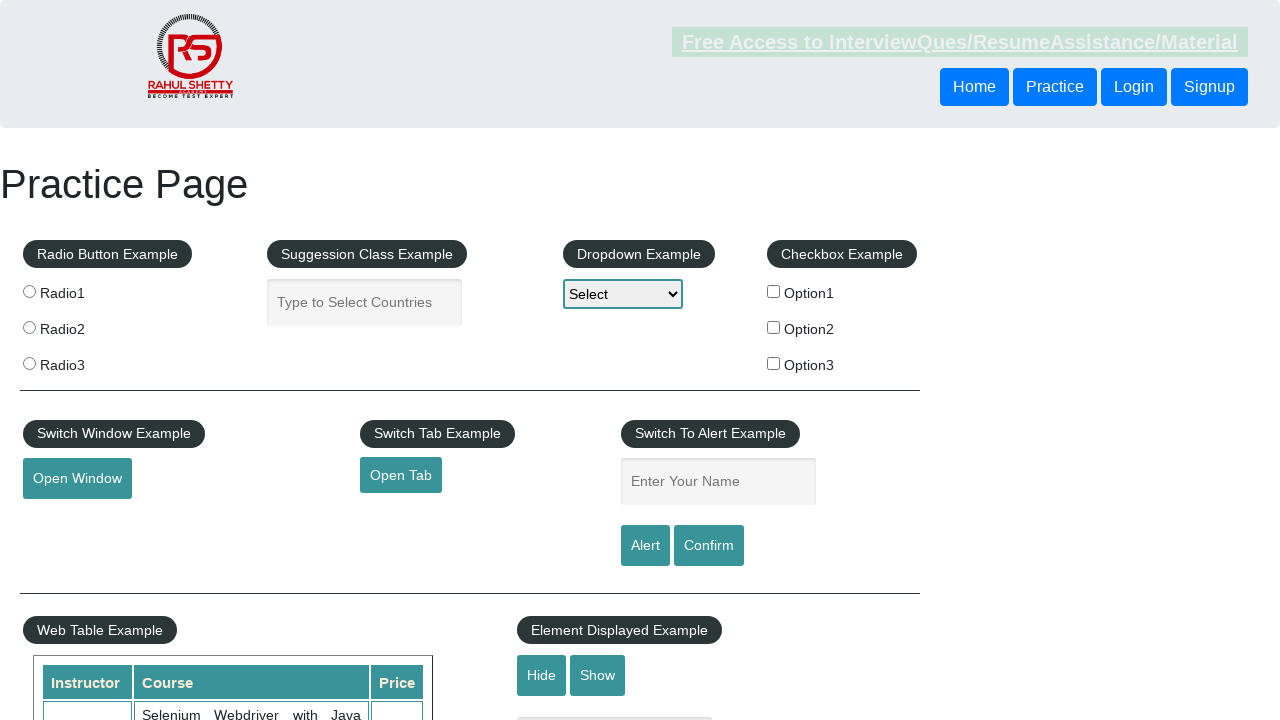

Scrolled main page down by 500 pixels
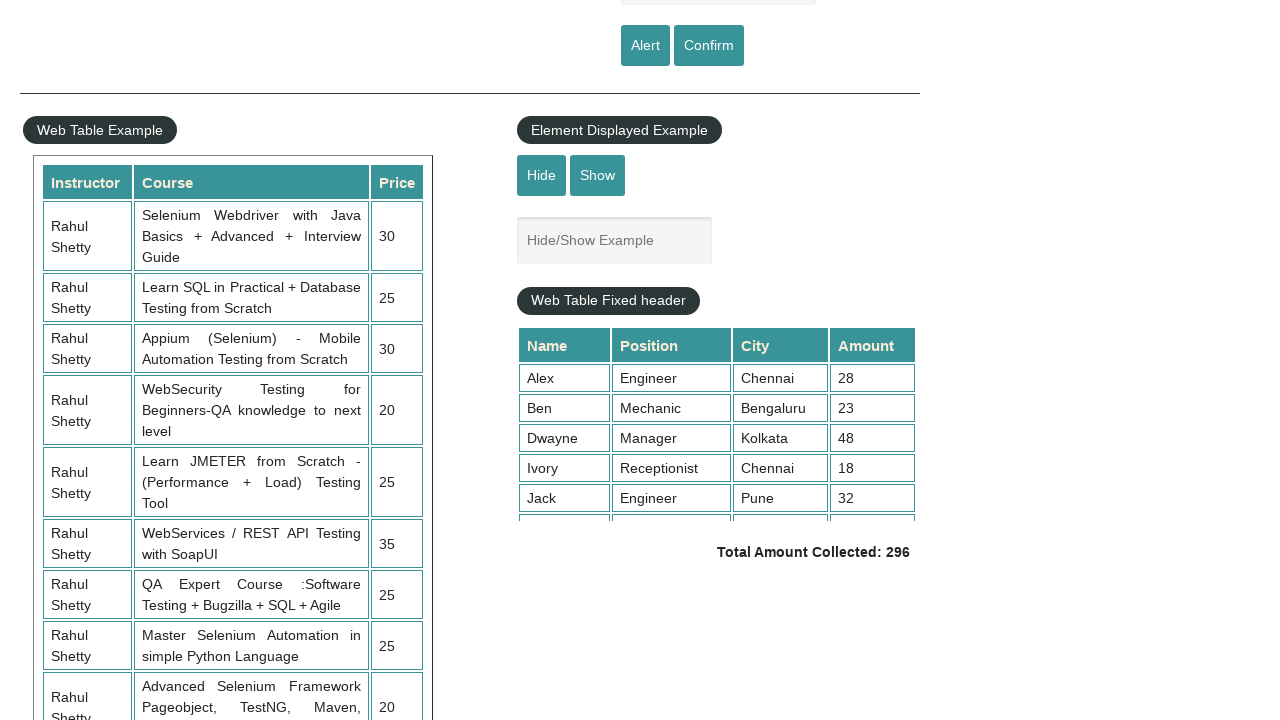

Scrolled fixed header table to bottom (scrollTop = 5000)
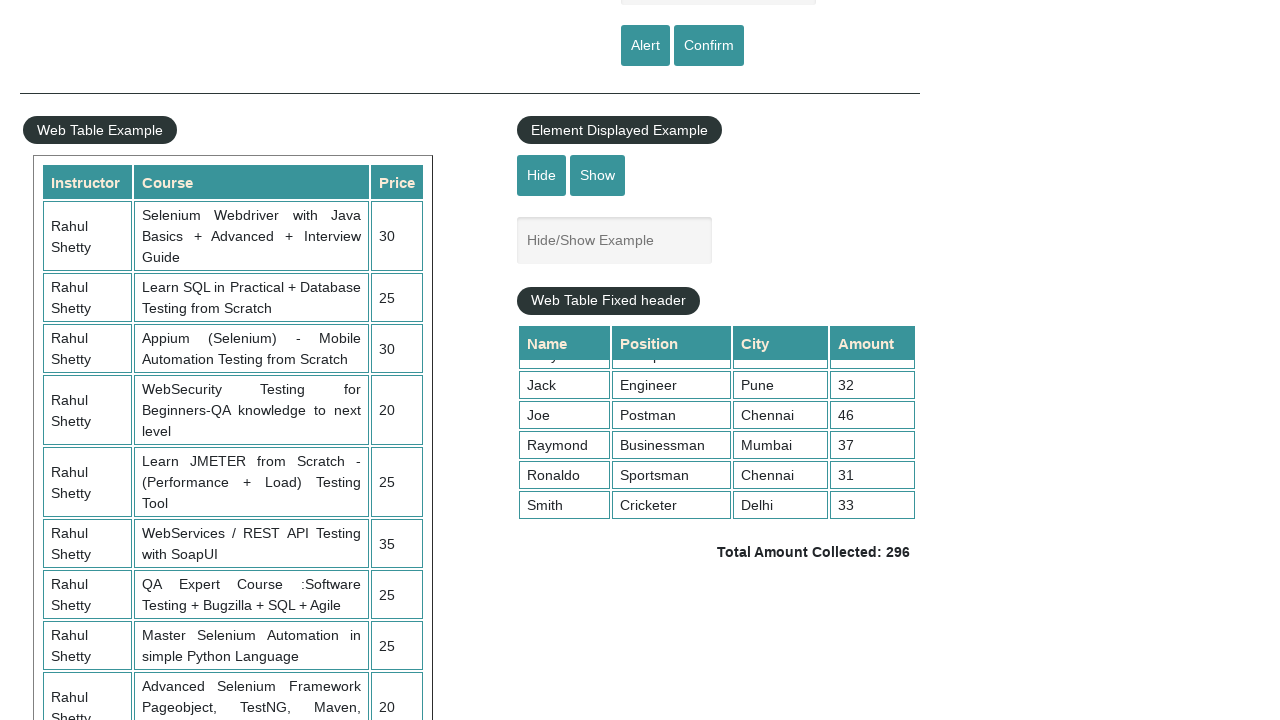

Fixed header table loaded and 4th column cells are visible
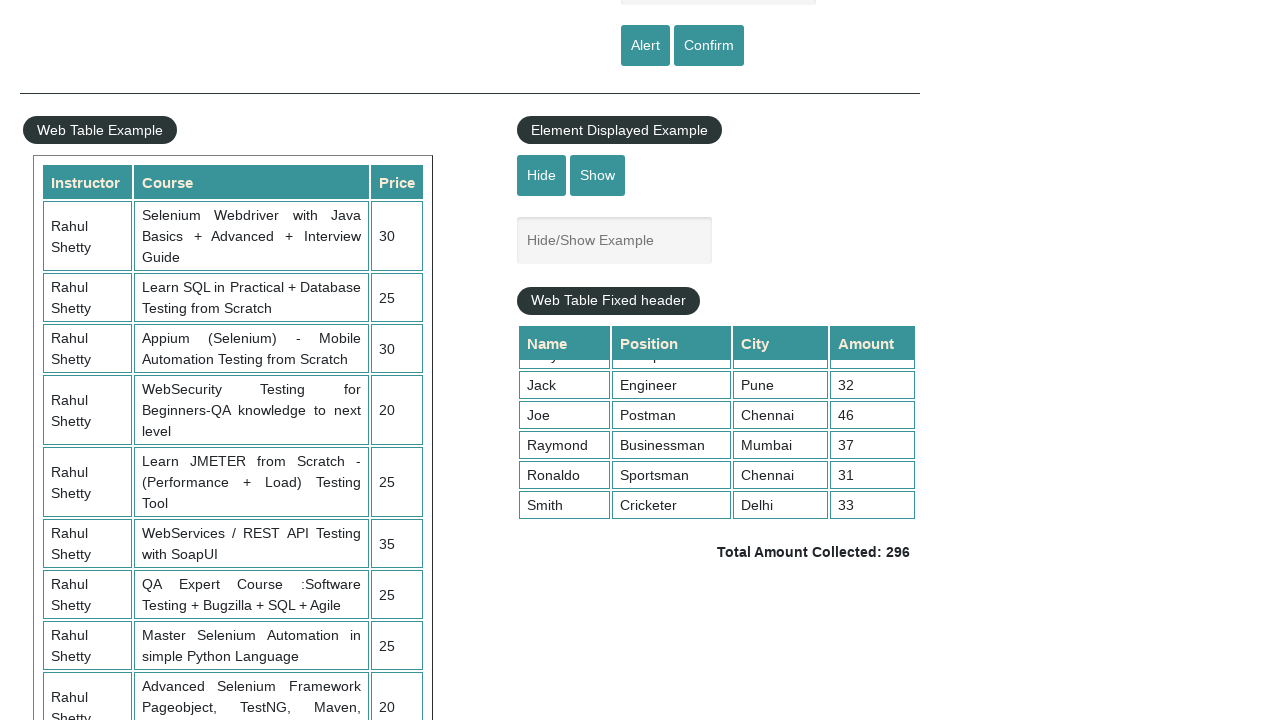

Retrieved all values from 4th column of table (9 values found)
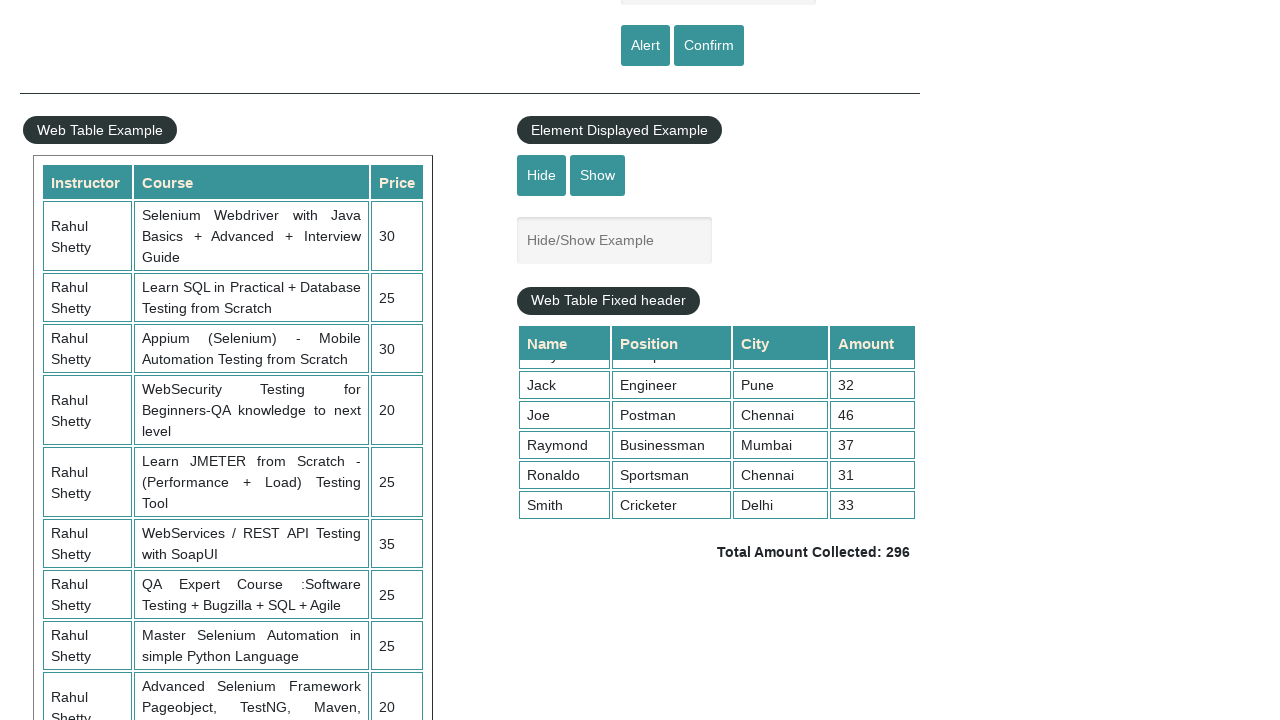

Calculated sum of all 4th column values: 296
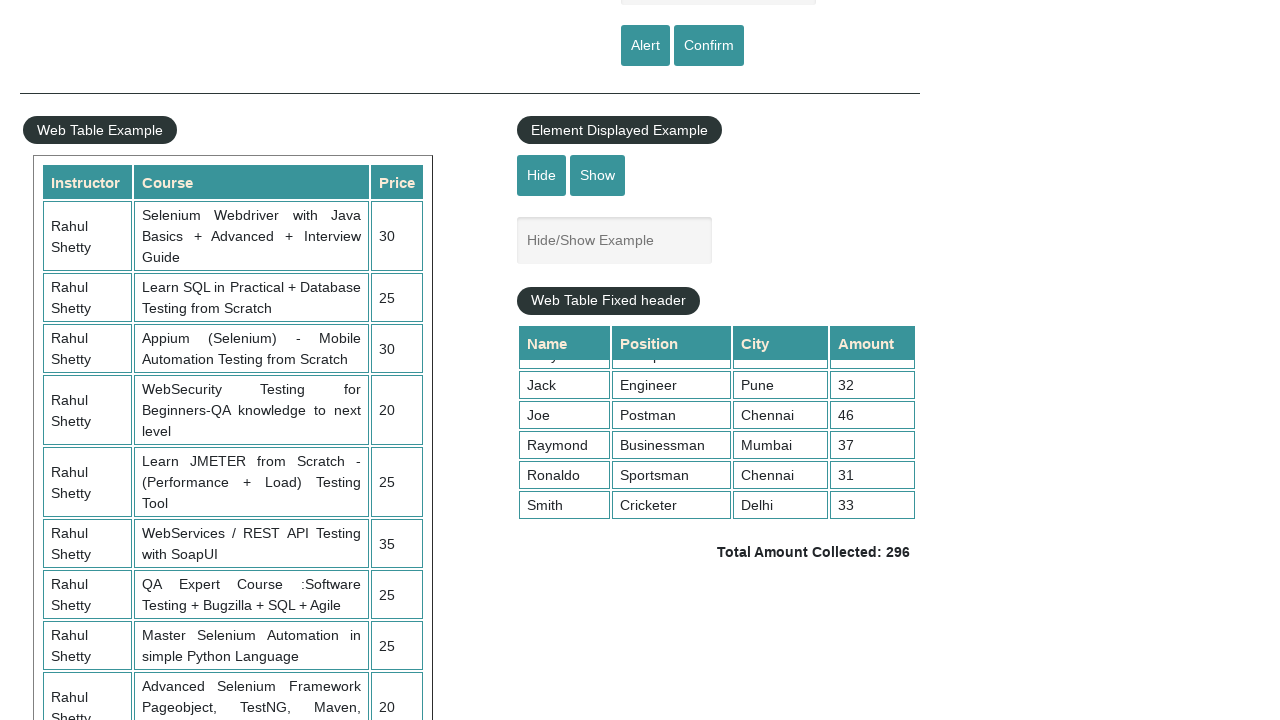

Retrieved total amount text from page
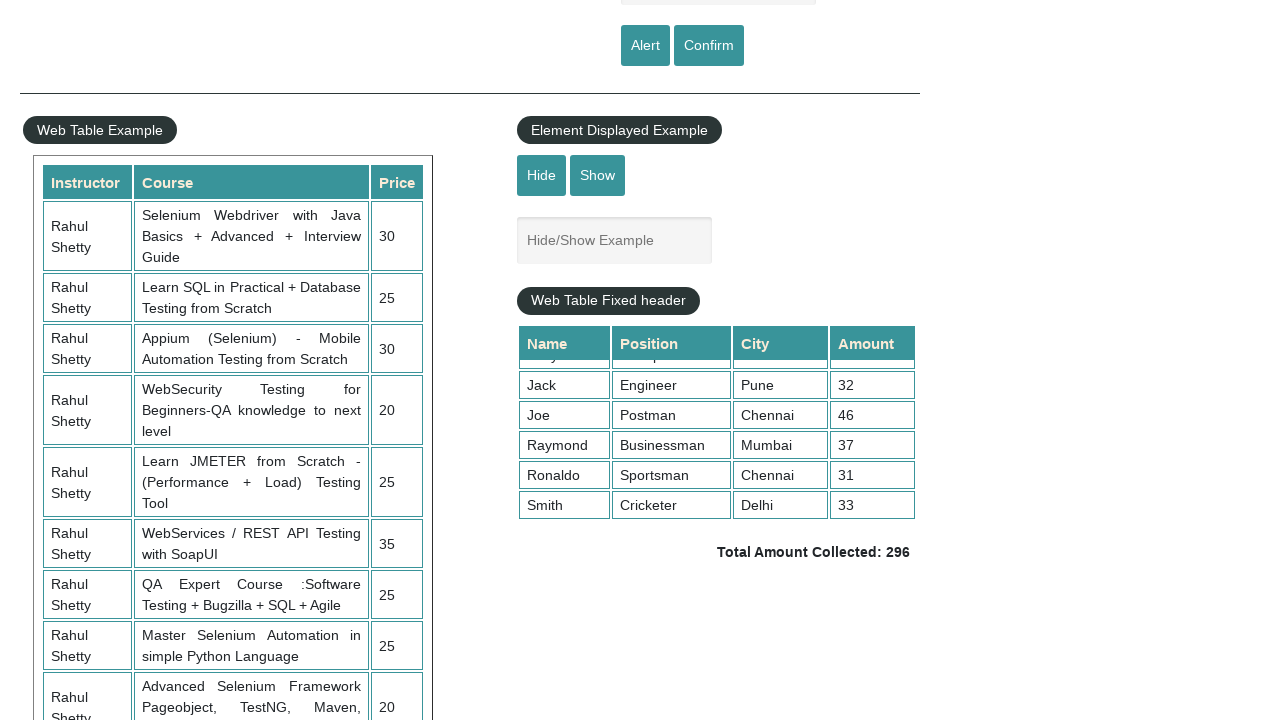

Parsed total amount from text: 296
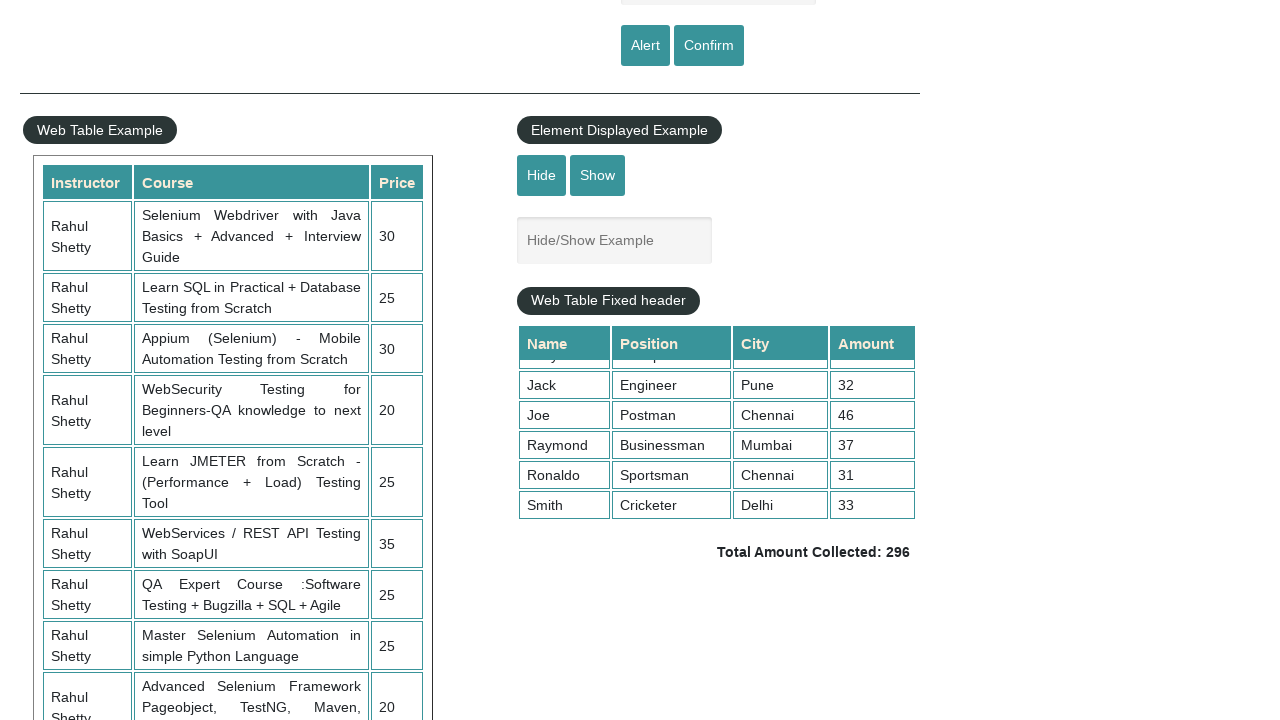

Verified sum calculation: calculated sum (296) matches displayed total (296)
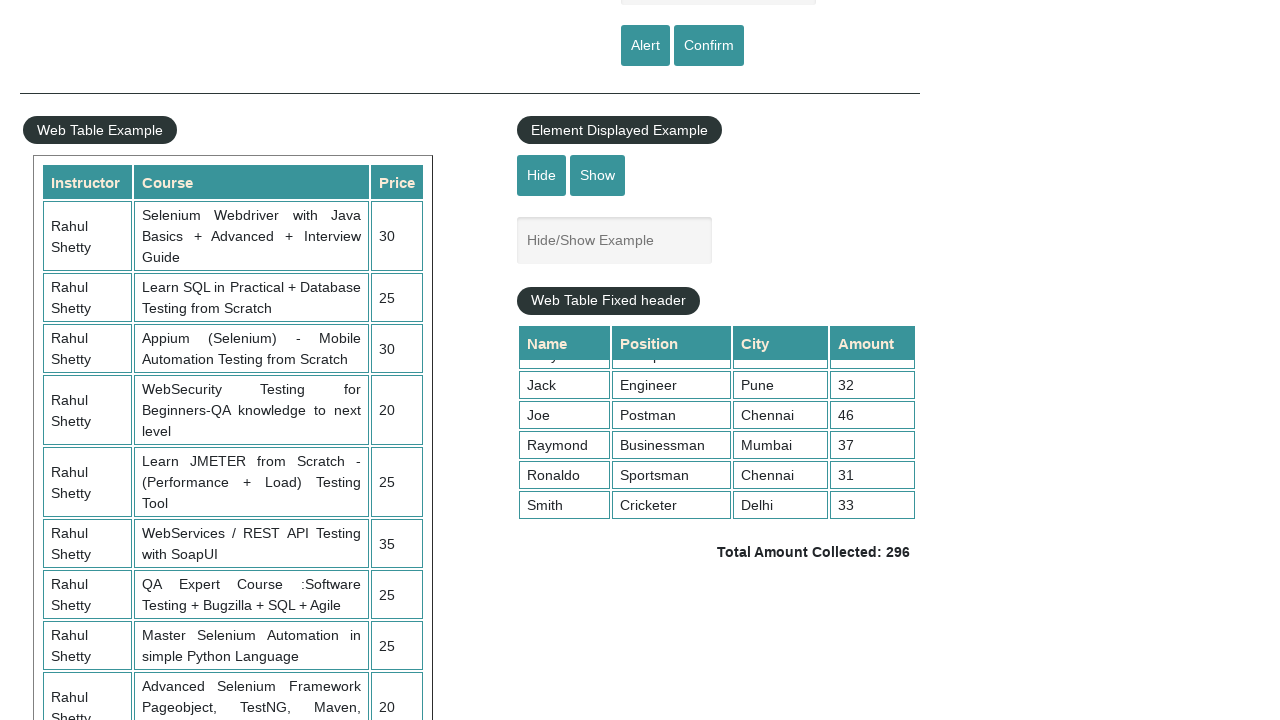

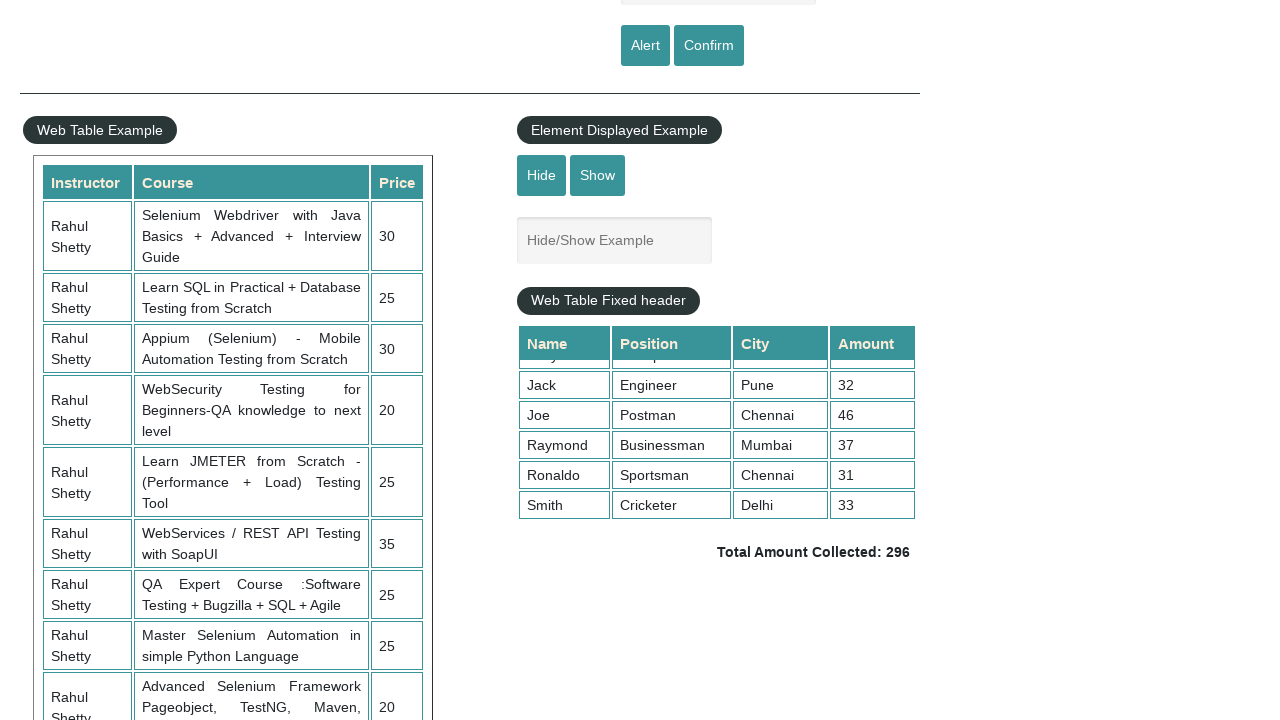